Tests the search functionality on calculator.net by entering a search query for "salary calculator" and clicking the search button

Starting URL: https://www.calculator.net/

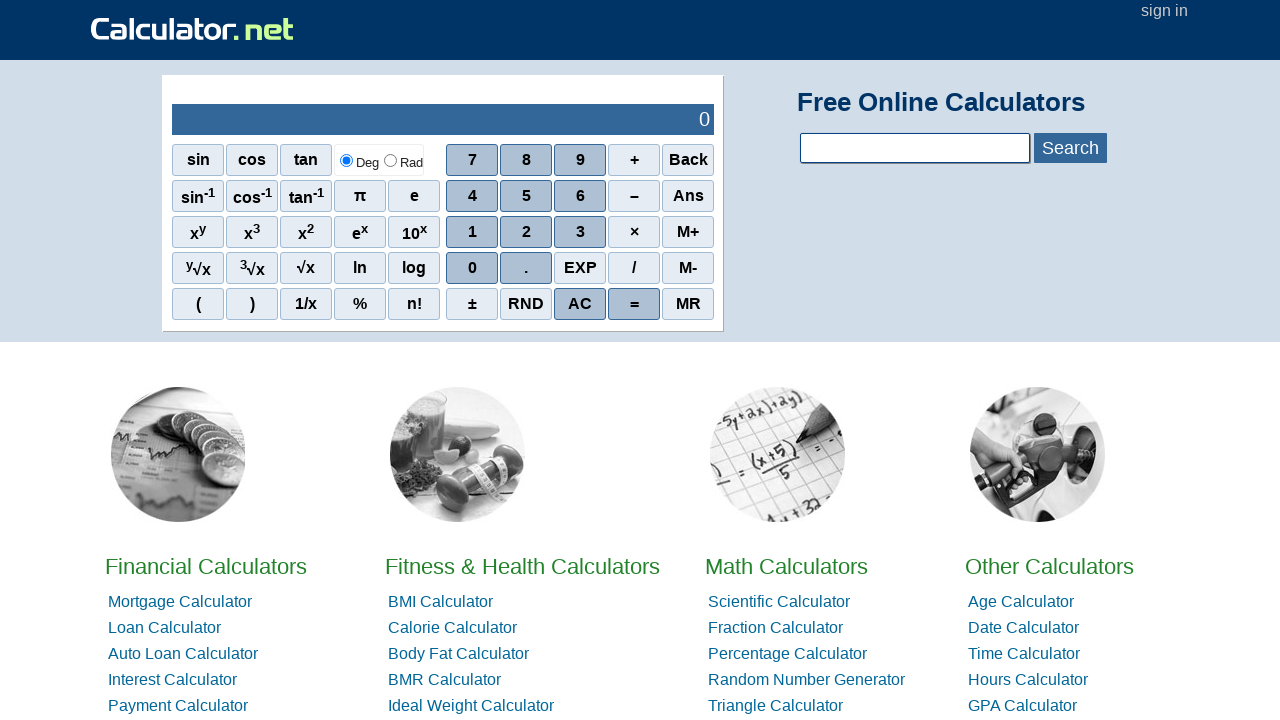

Filled search box with 'salary calculator' query on .inlongest
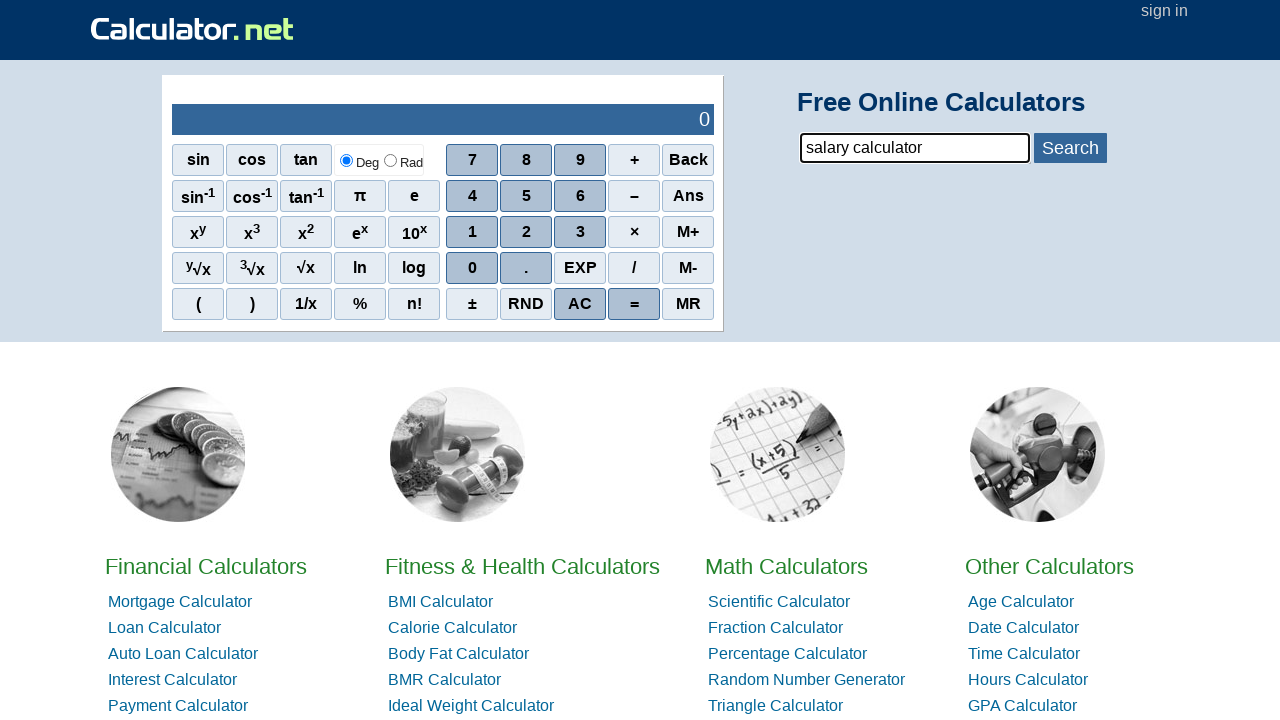

Clicked the search button to search for salary calculator at (1070, 148) on #bluebtn
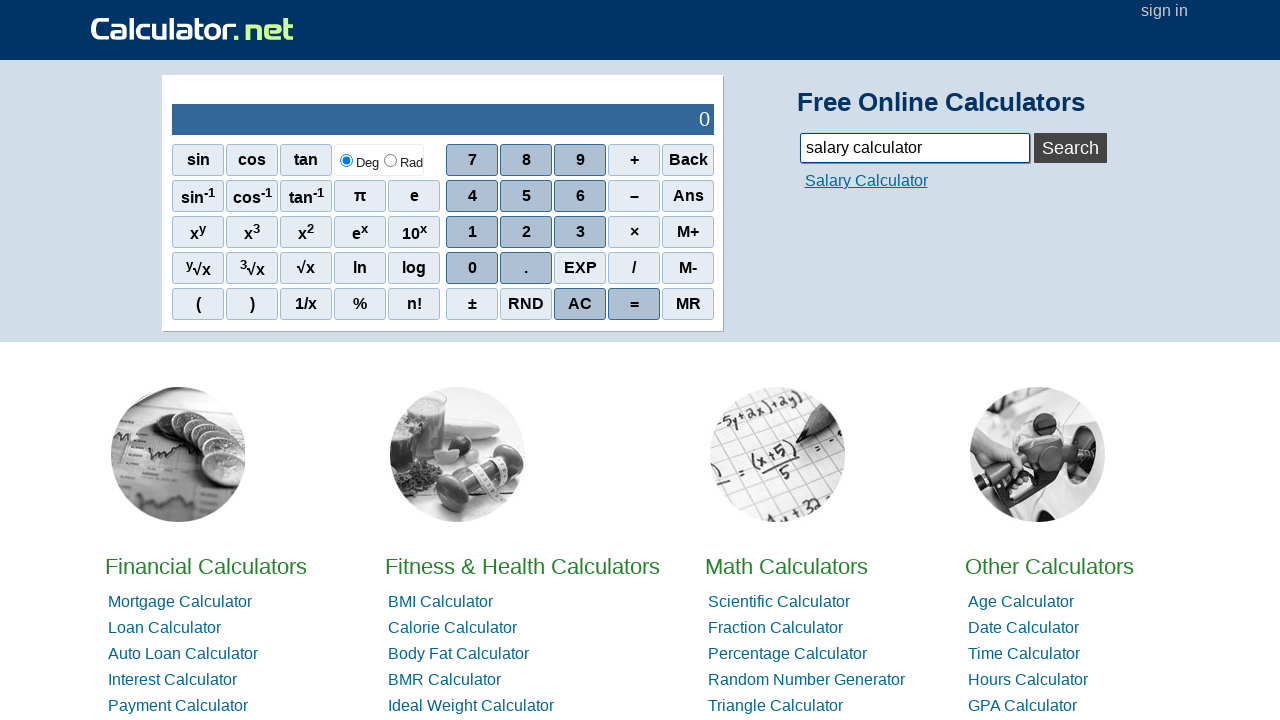

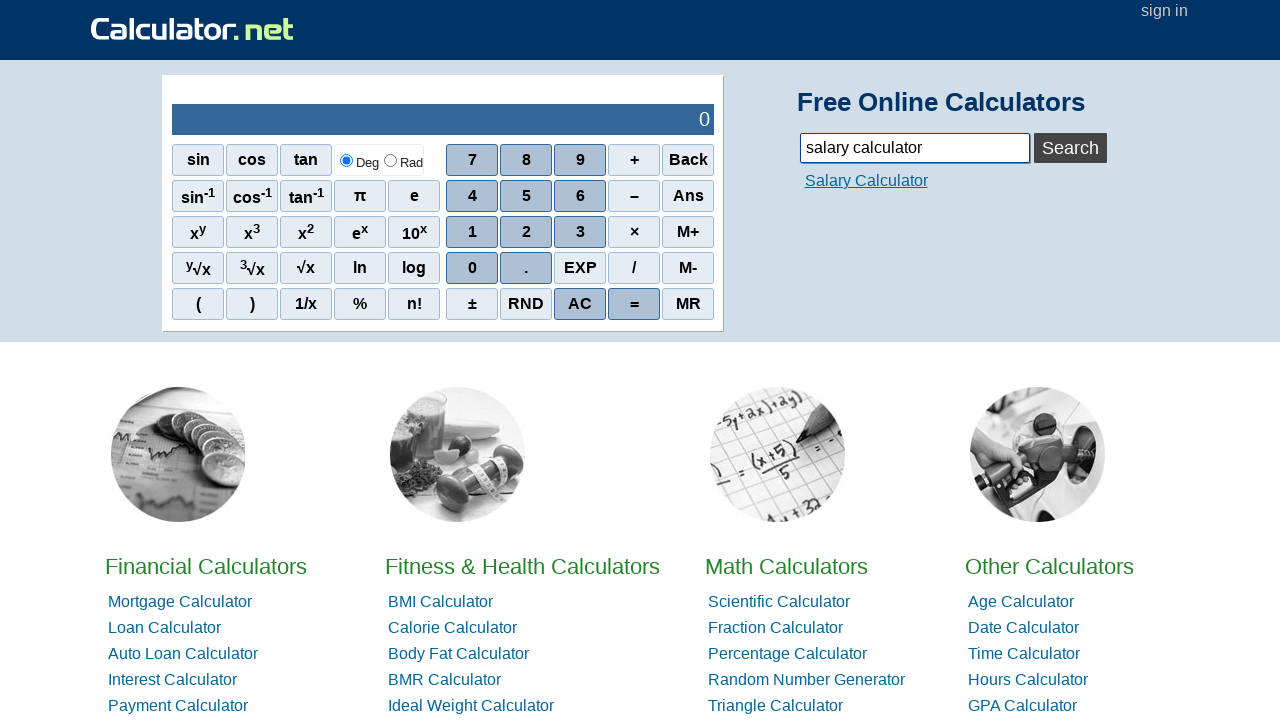